Tests product interaction on an e-commerce practice site by clicking on a product, entering a quantity value, clicking an add-to-cart button, and handling an alert dialog.

Starting URL: http://practice.automationtesting.in/

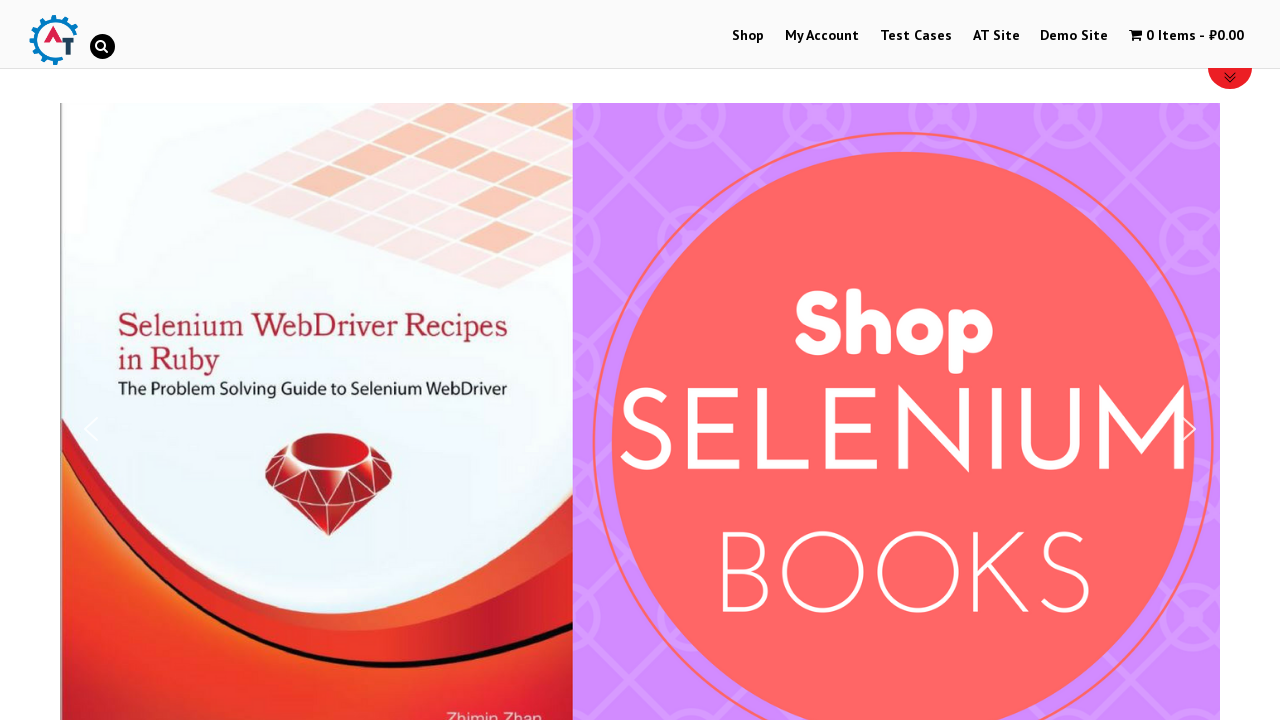

Waited for product elements to load
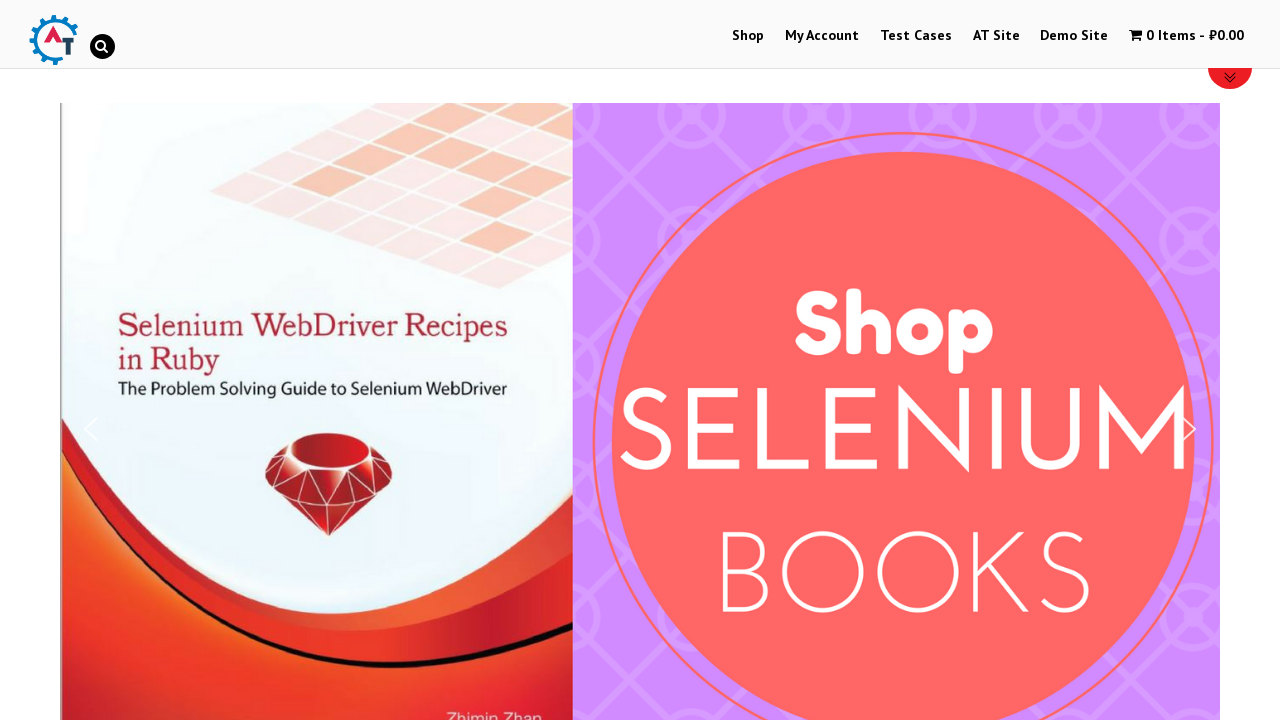

Located all product links on the page
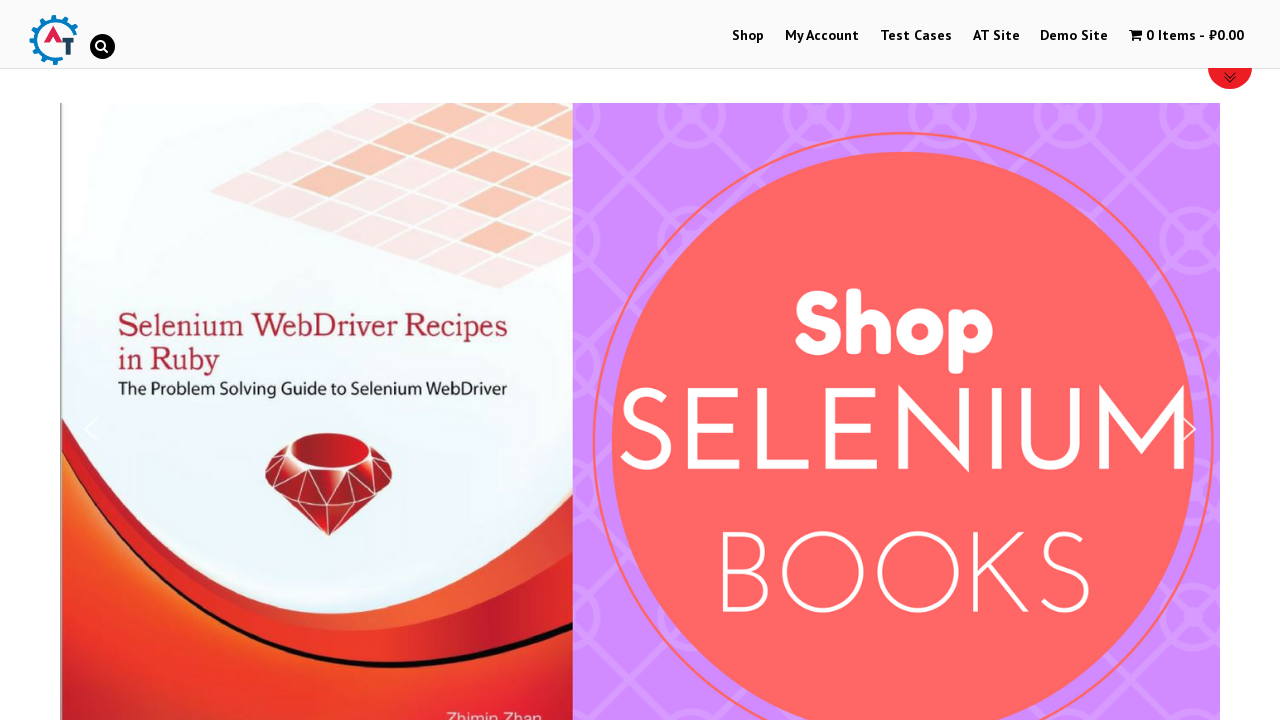

Clicked on the first product at (241, 320) on .woocommerce-LoopProduct-link >> nth=0
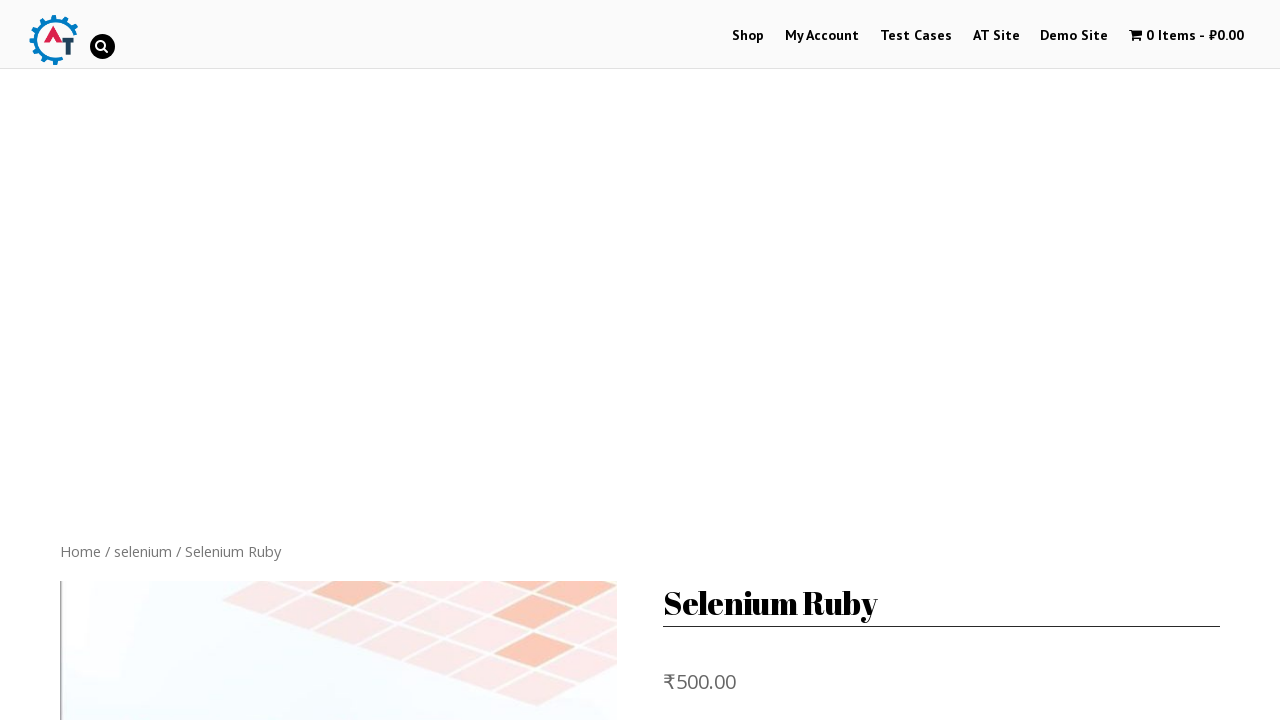

Cleared the quantity input field on .text
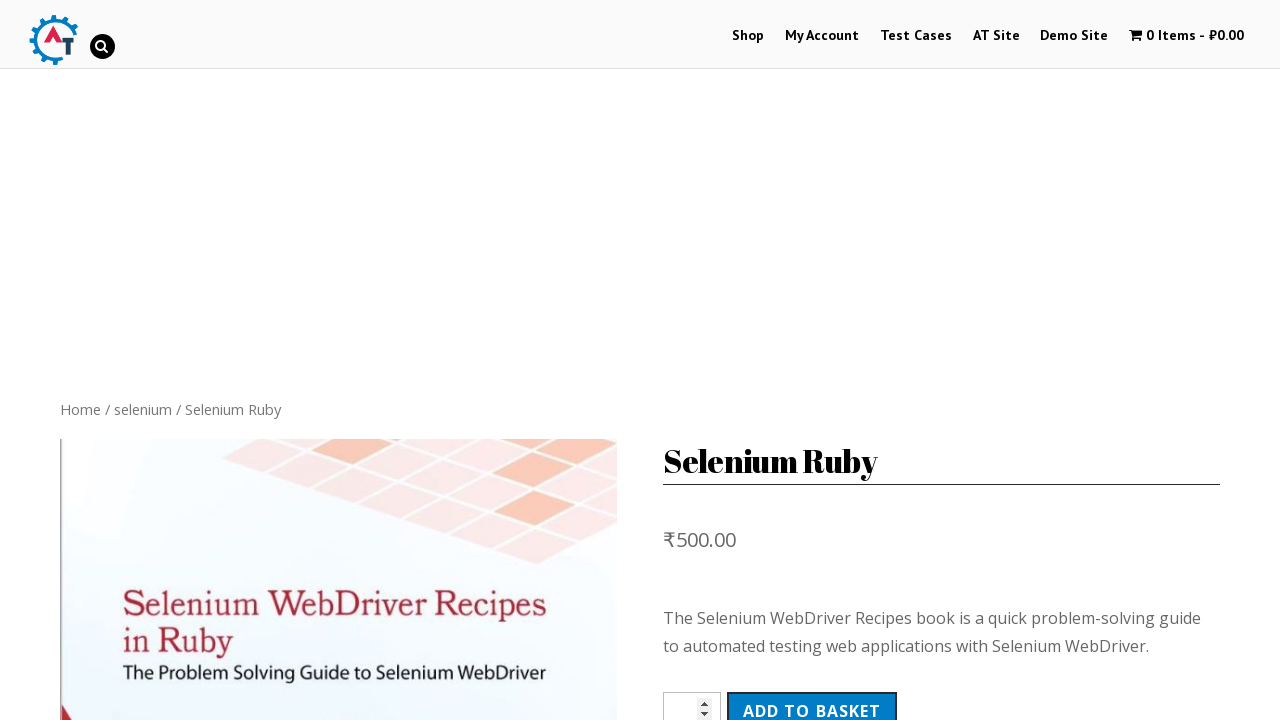

Entered quantity value of 465 on .text
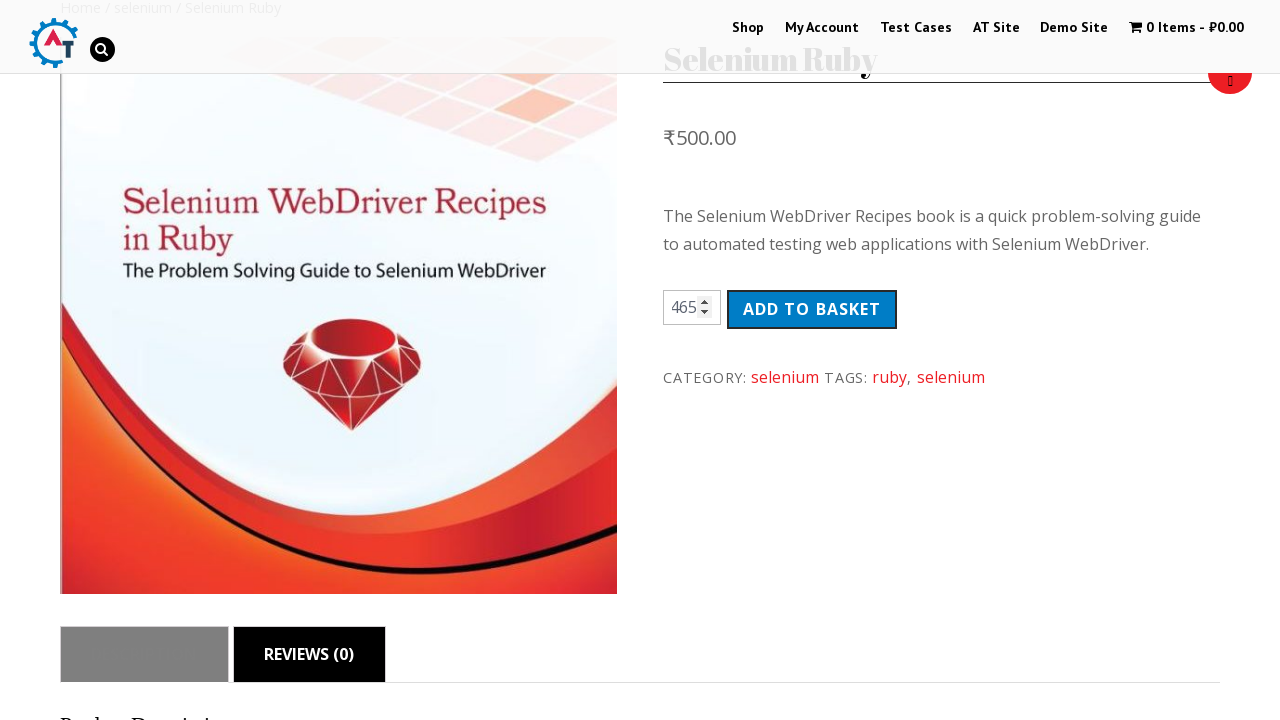

Clicked the add-to-cart button at (812, 315) on .alt
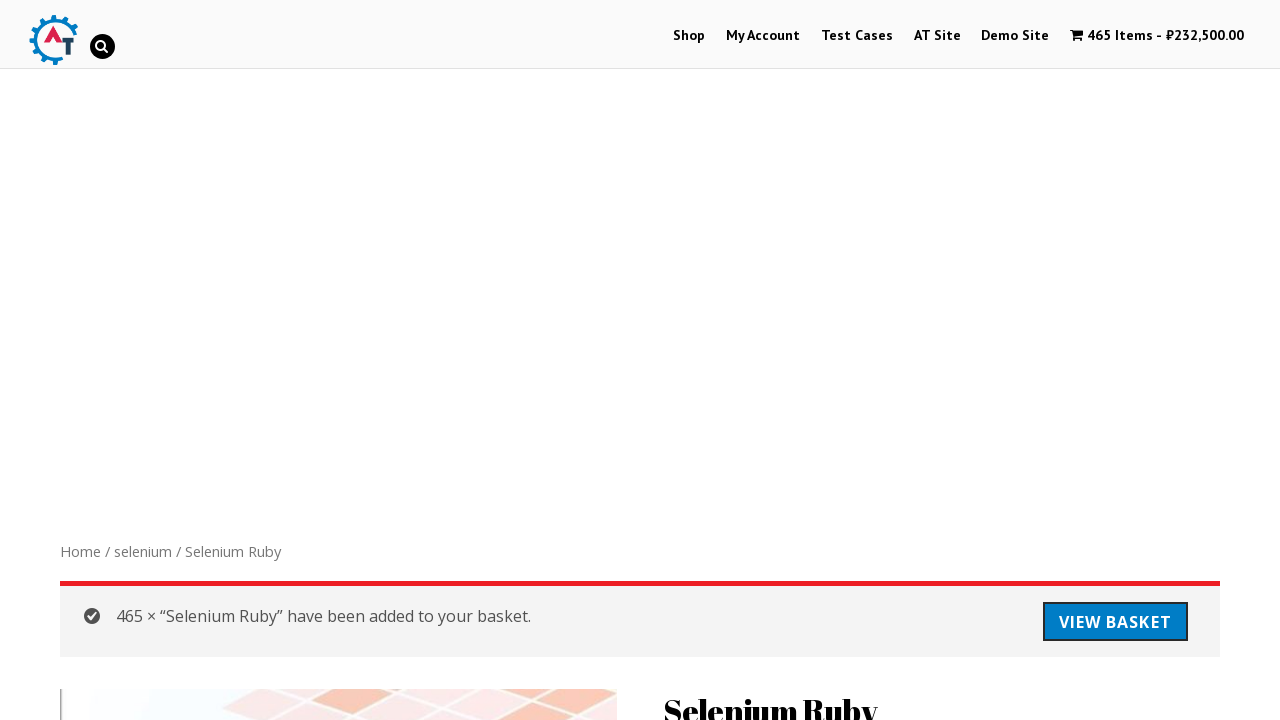

Set up dialog handler to accept alerts
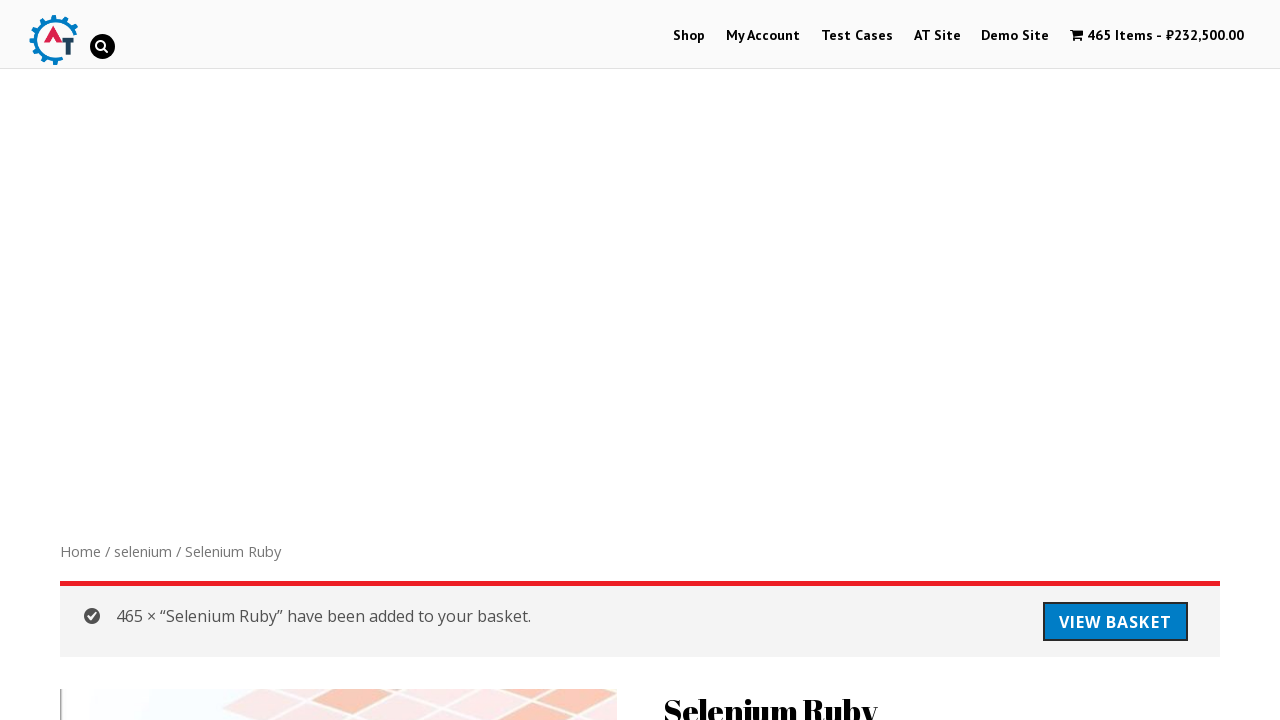

Waited 2 seconds for async operations to complete
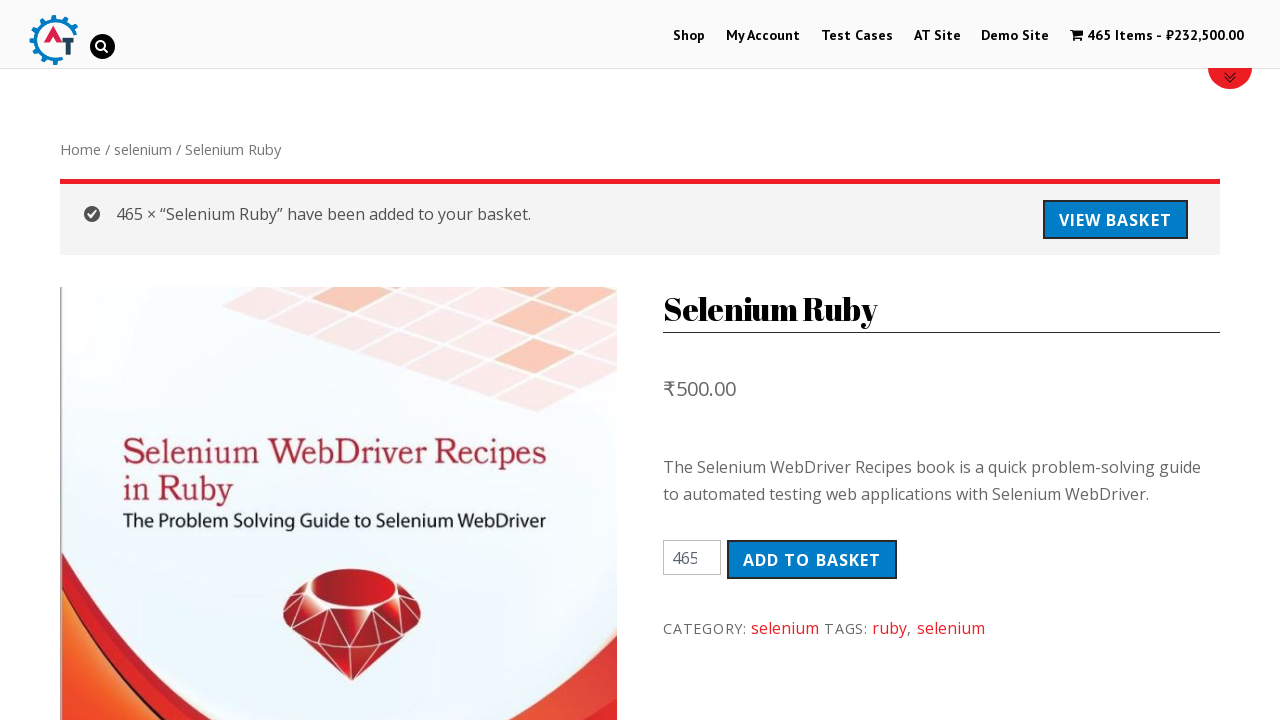

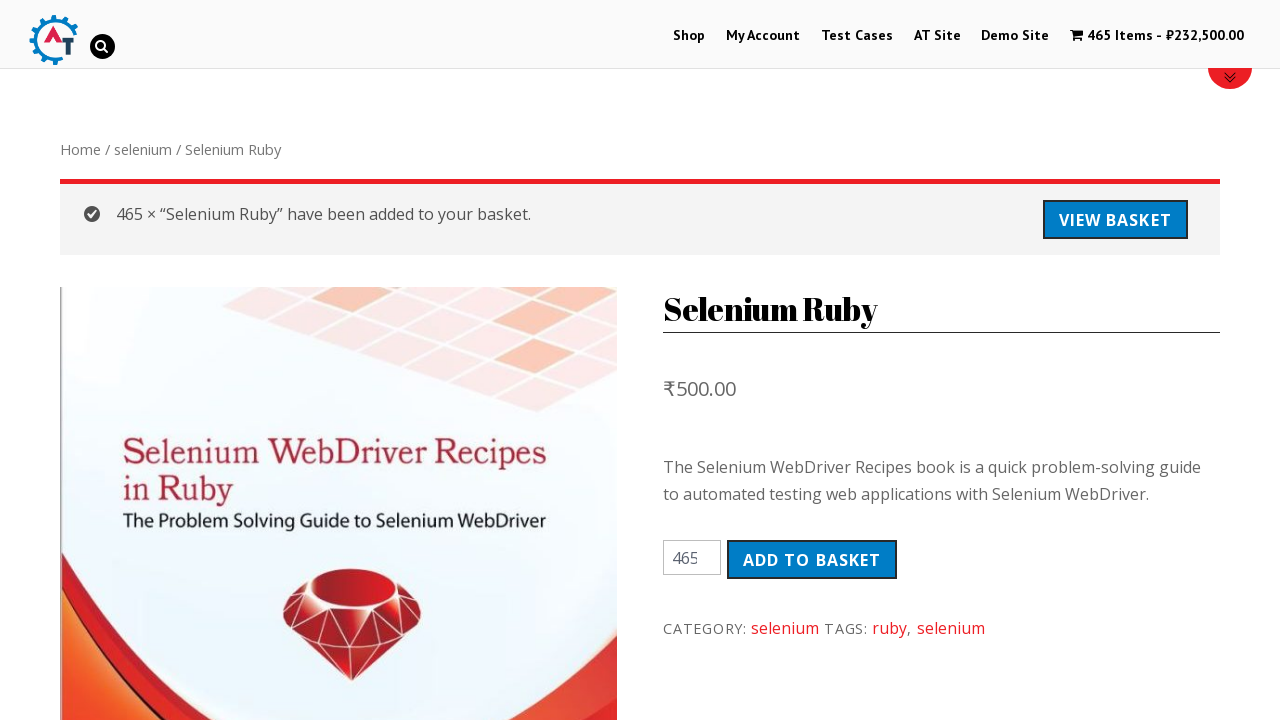